Tests that Clear completed button is hidden when there are no completed items

Starting URL: https://demo.playwright.dev/todomvc

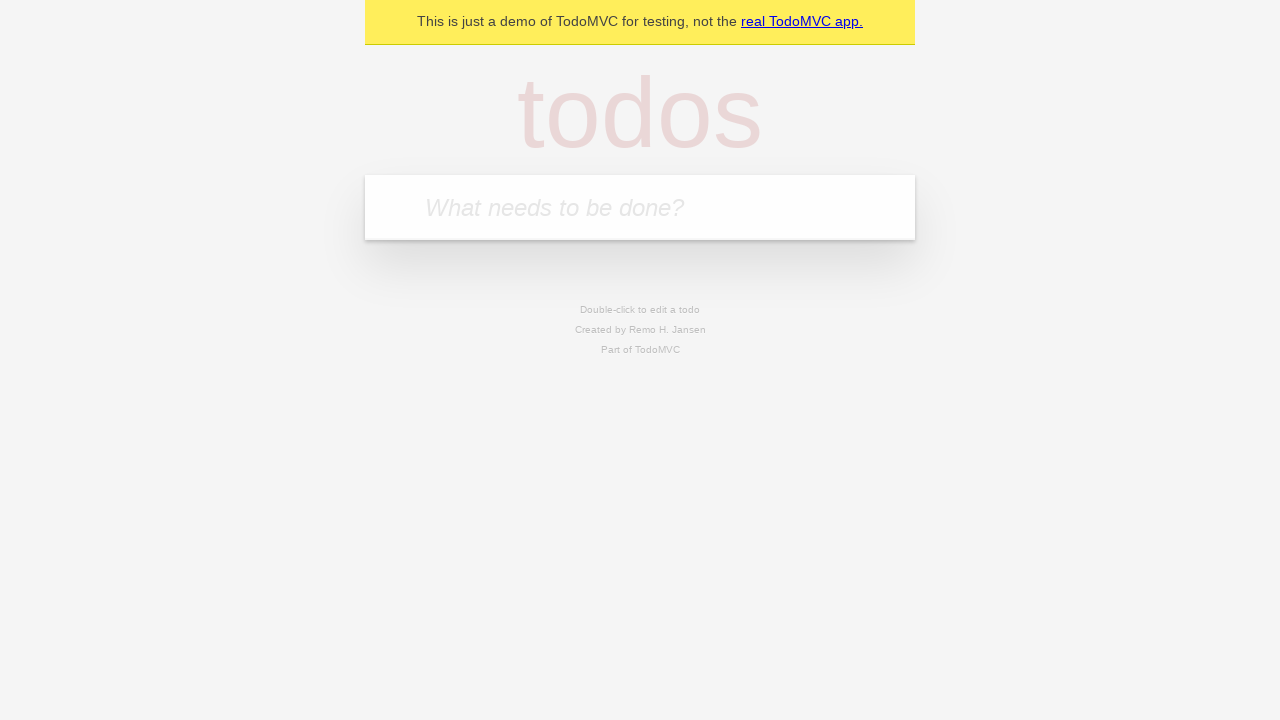

Filled input field with first todo 'buy some cheese' on internal:attr=[placeholder="What needs to be done?"i]
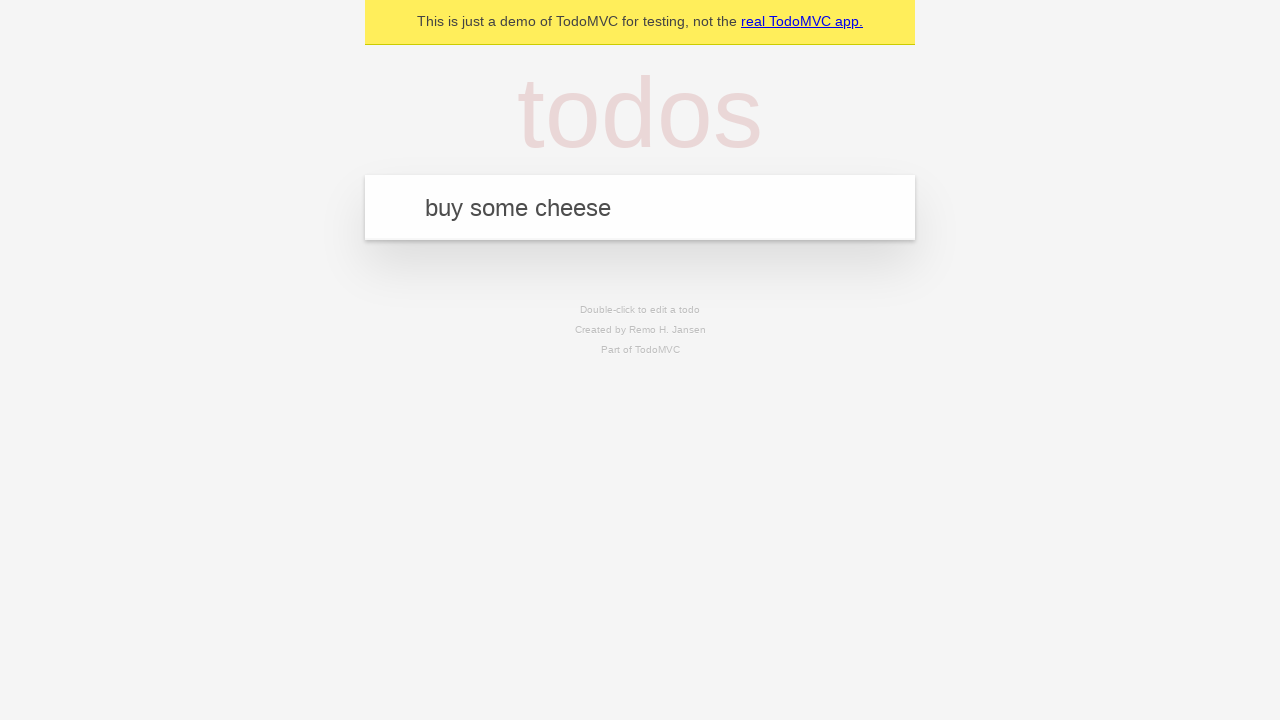

Pressed Enter to add first todo on internal:attr=[placeholder="What needs to be done?"i]
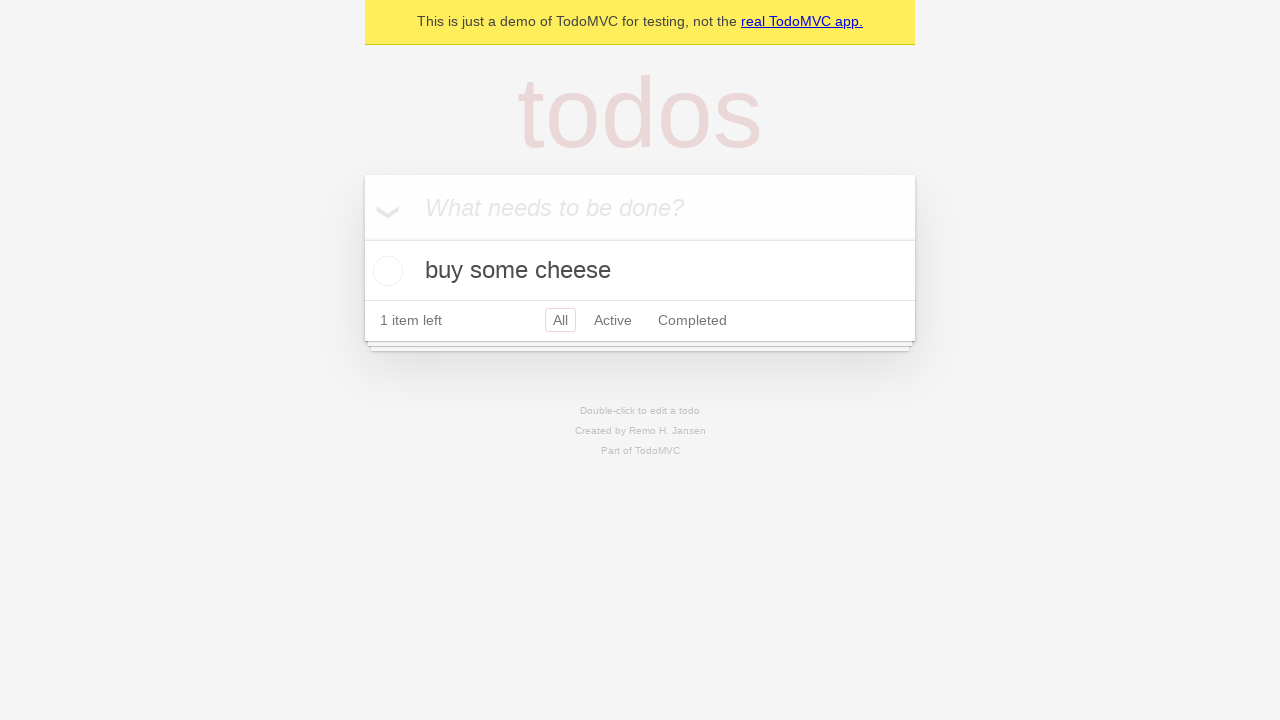

Filled input field with second todo 'feed the cat' on internal:attr=[placeholder="What needs to be done?"i]
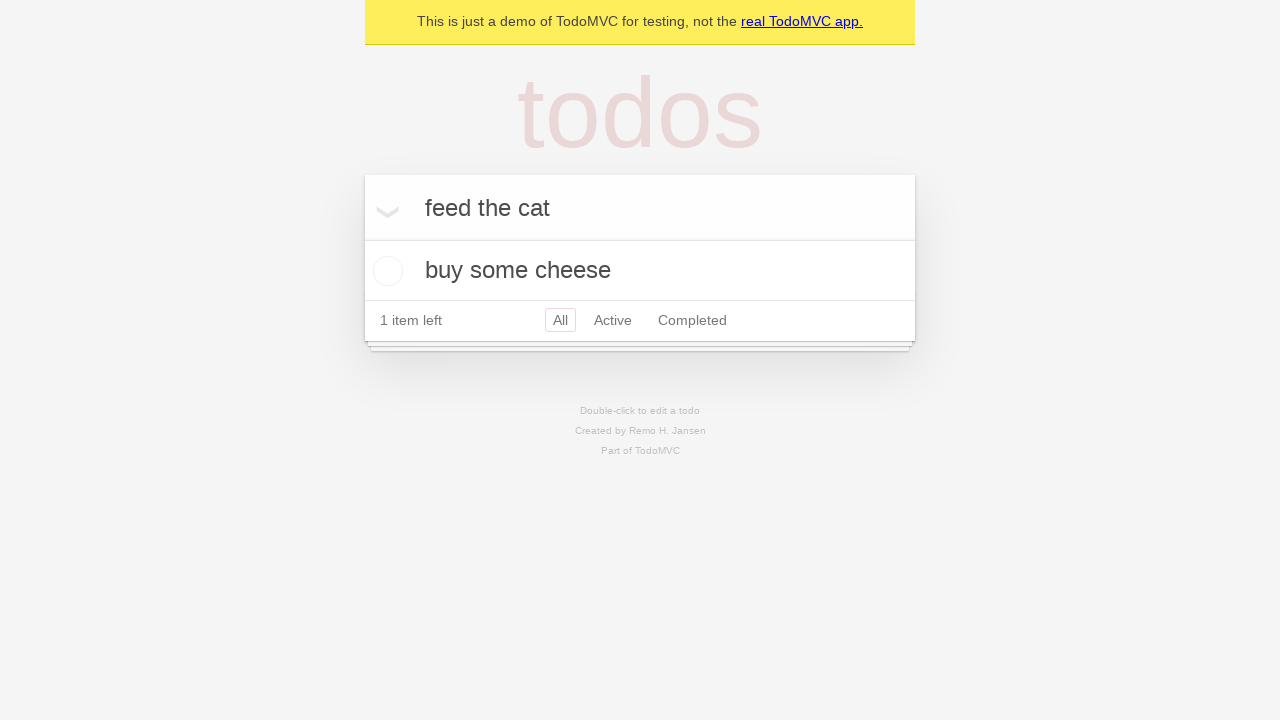

Pressed Enter to add second todo on internal:attr=[placeholder="What needs to be done?"i]
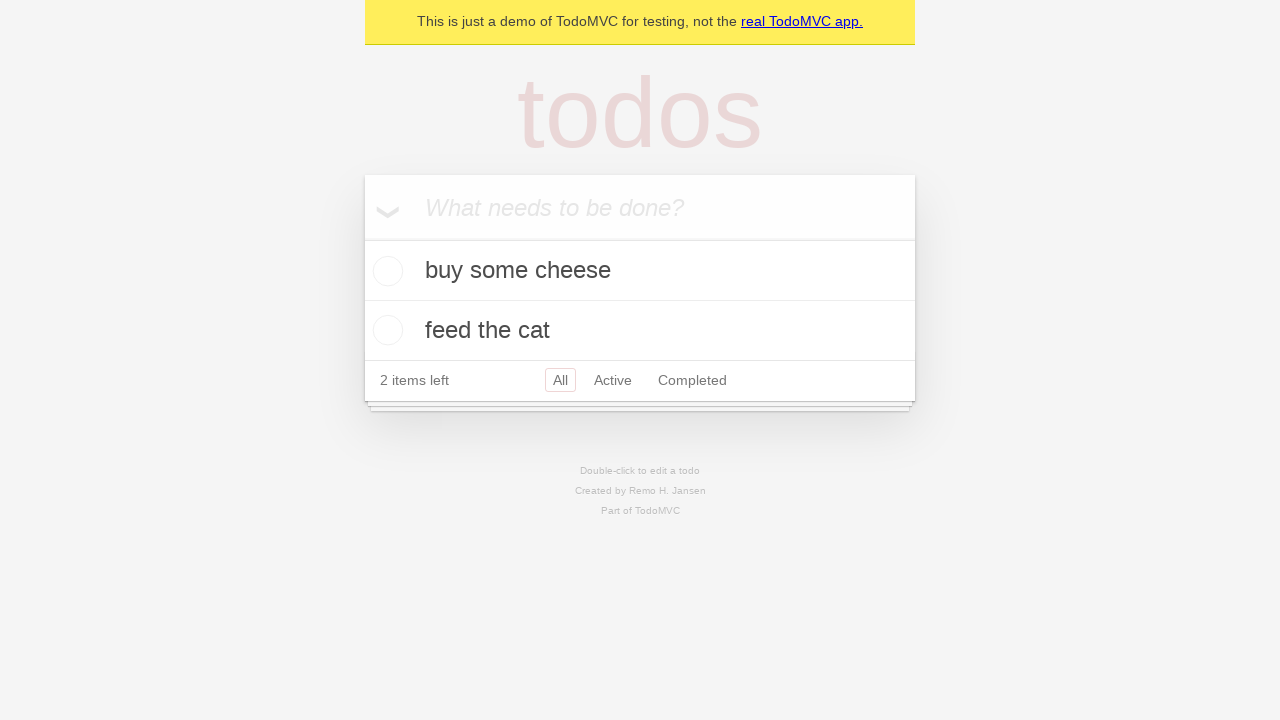

Filled input field with third todo 'book a doctors appointment' on internal:attr=[placeholder="What needs to be done?"i]
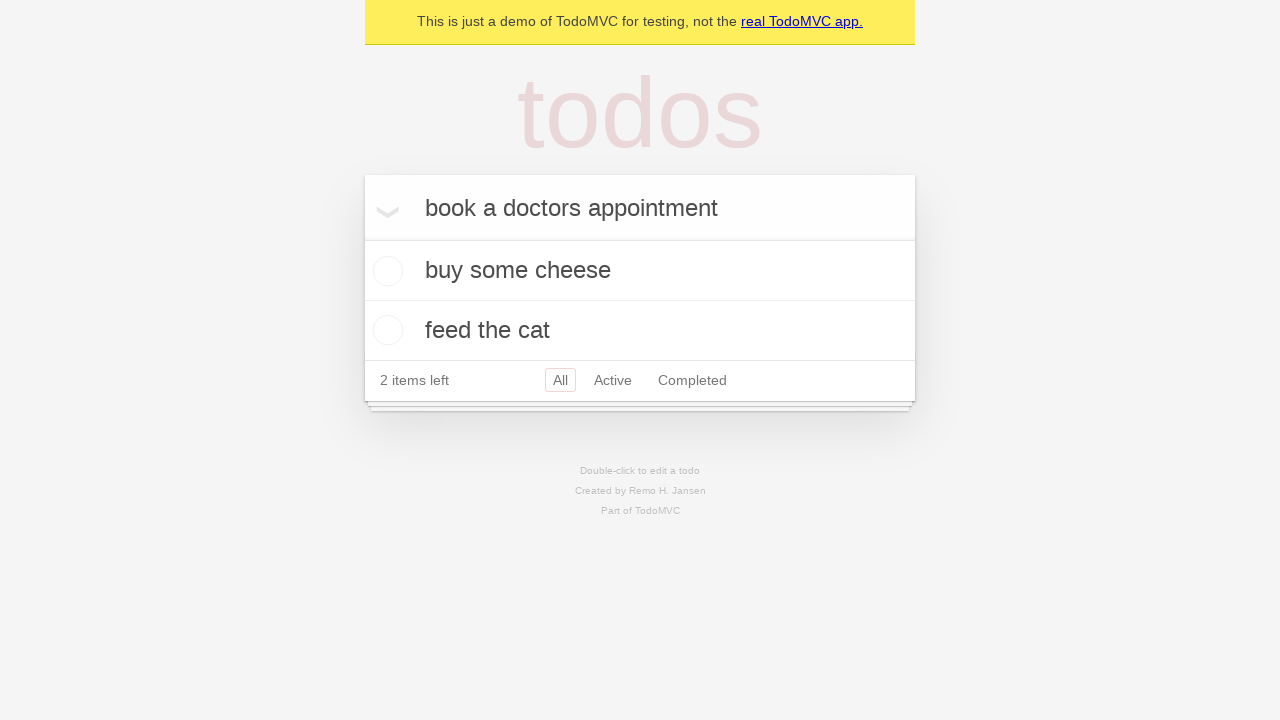

Pressed Enter to add third todo on internal:attr=[placeholder="What needs to be done?"i]
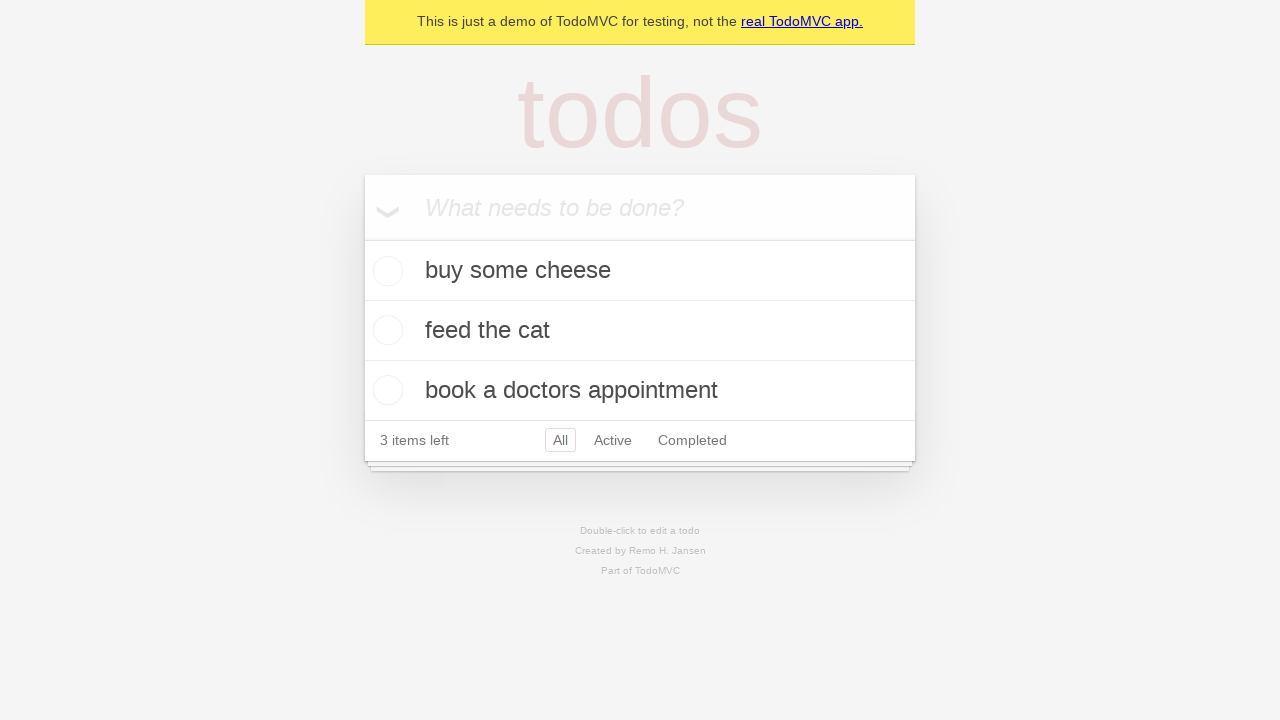

Checked the first todo item as completed at (385, 271) on .todo-list li .toggle >> nth=0
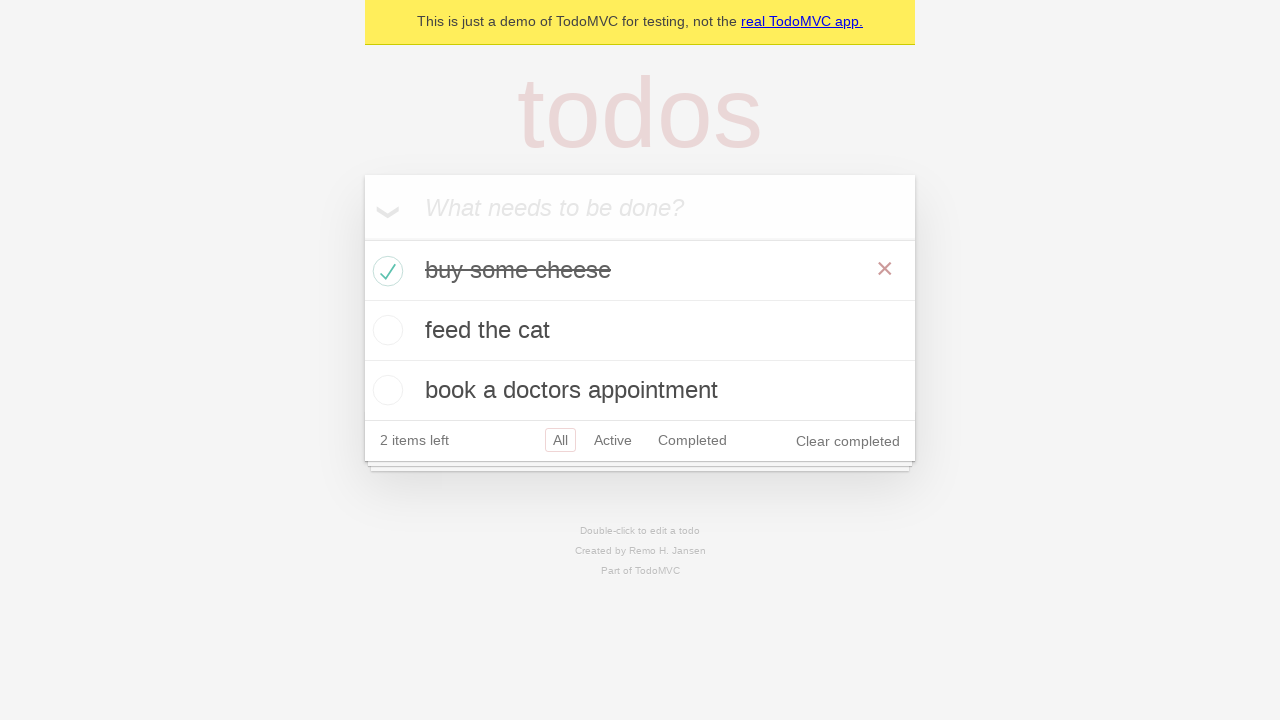

Clicked Clear completed button to remove completed todo at (848, 441) on internal:role=button[name="Clear completed"i]
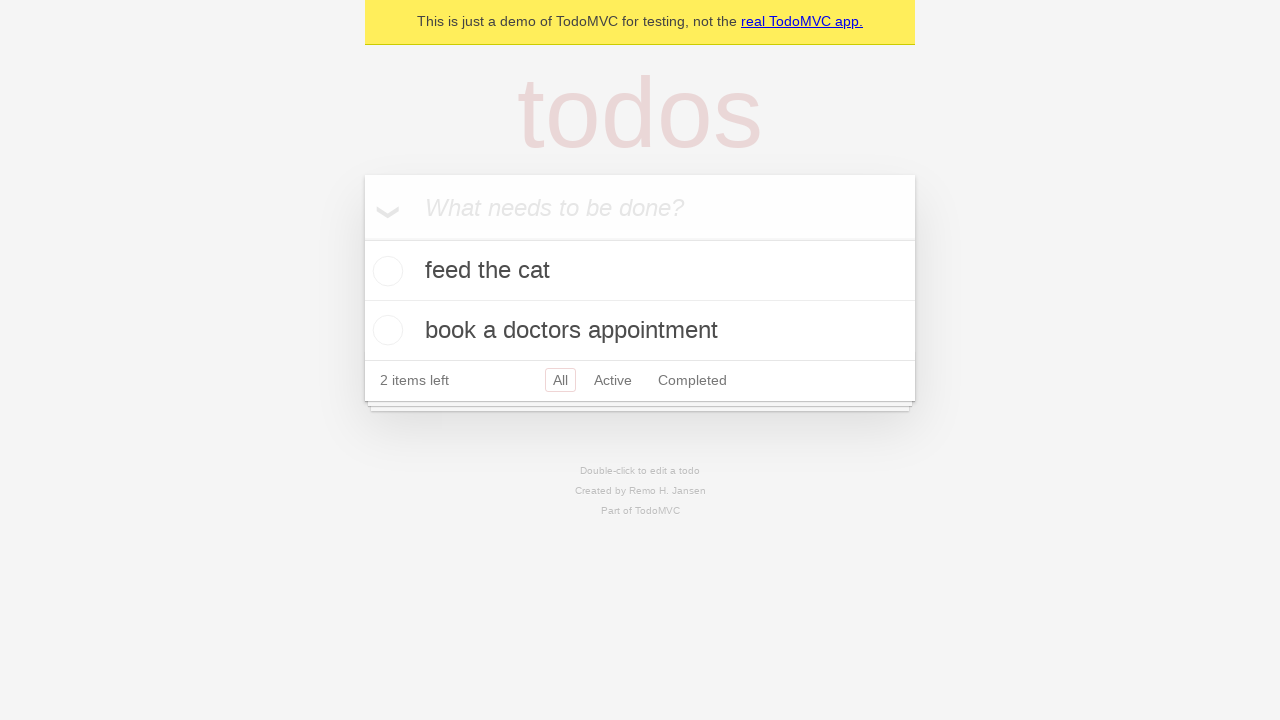

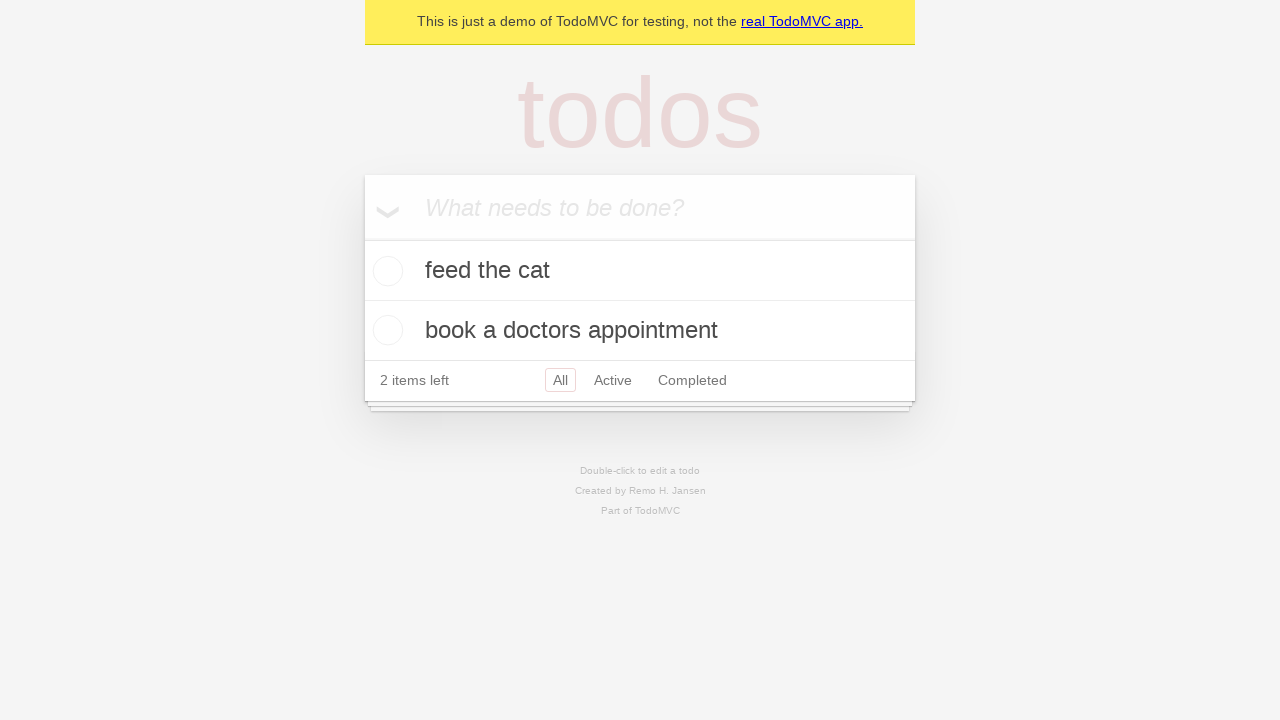